Tests multi-select dropdown functionality by selecting multiple options and verifying dropdown contents

Starting URL: https://www.lambdatest.com/selenium-playground/select-dropdown-demo

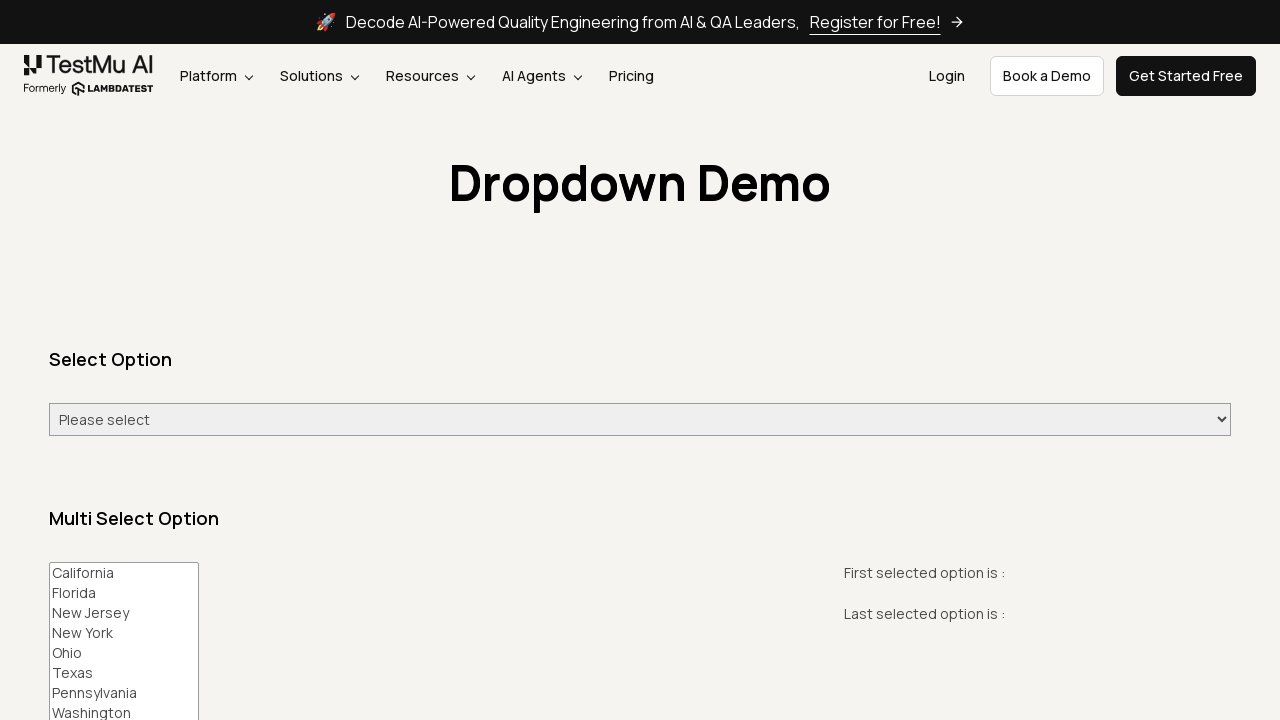

Selected multiple options (California, New Jersey, Texas) in multi-select dropdown on //select[@id='multi-select']
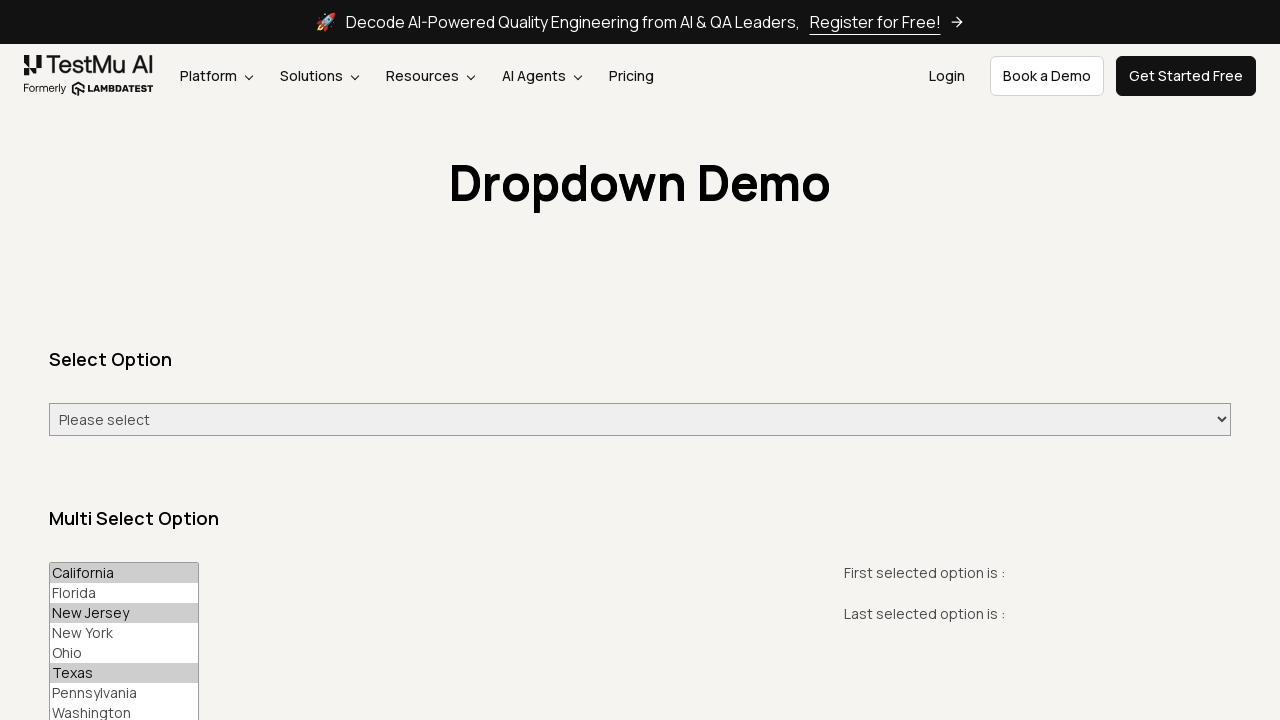

Waited 1 second for selection to be applied
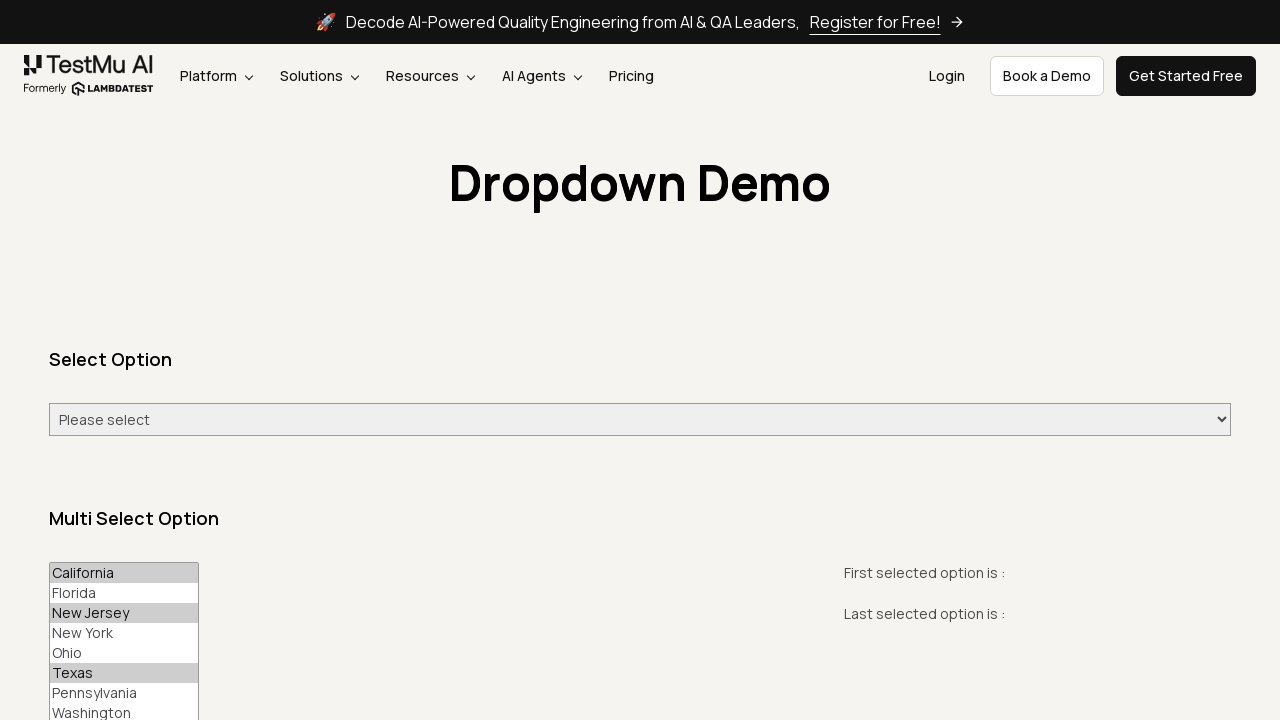

Located all option elements in multi-select dropdown
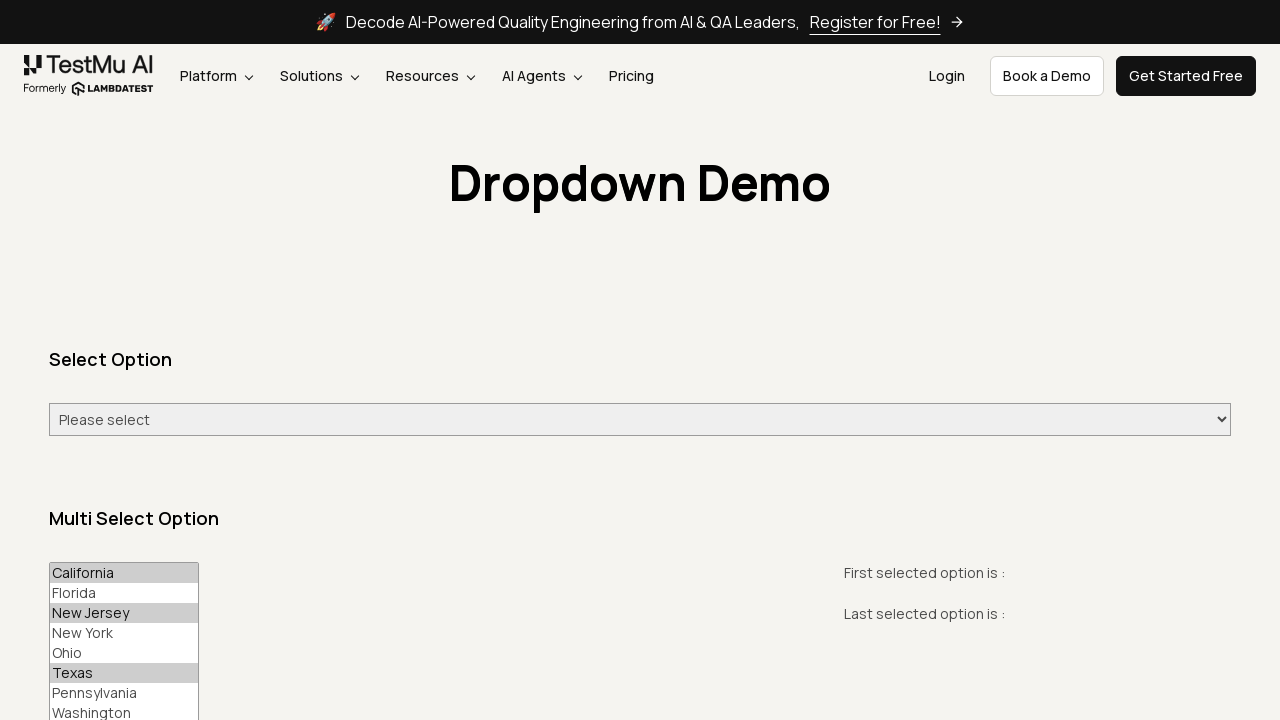

Verified dropdown contains exactly 8 options
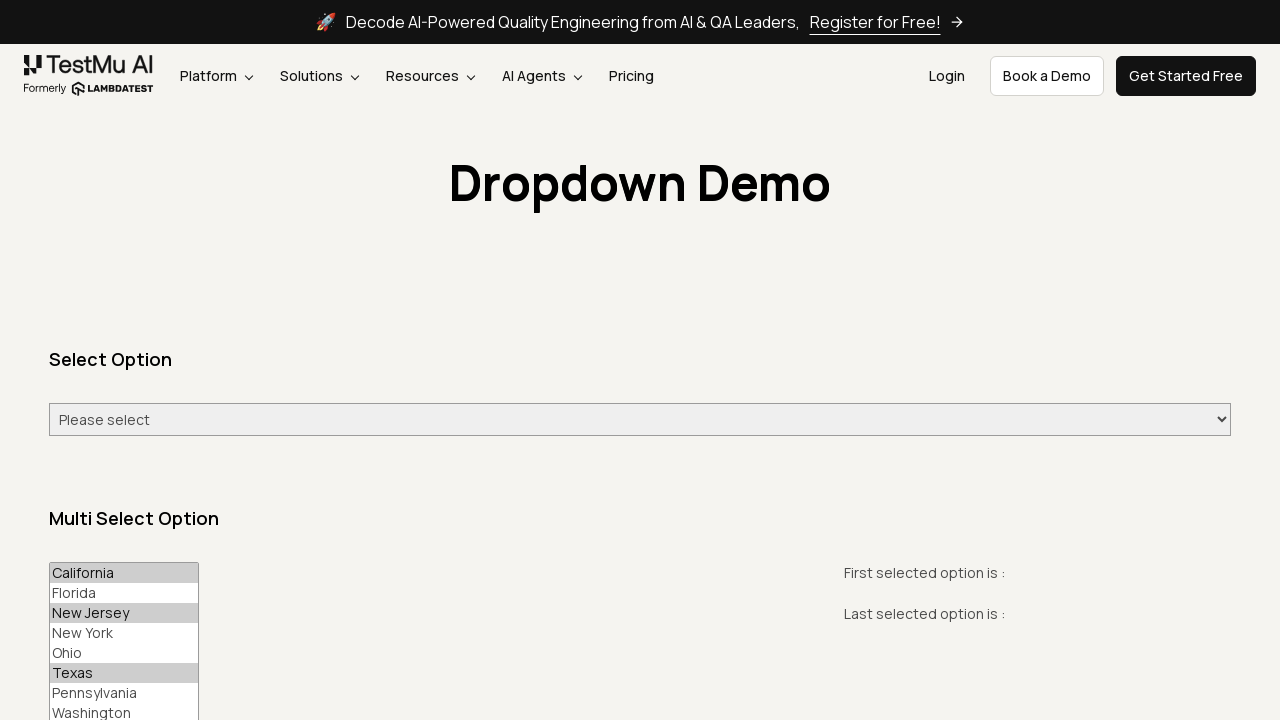

Retrieved text content from multi-select dropdown
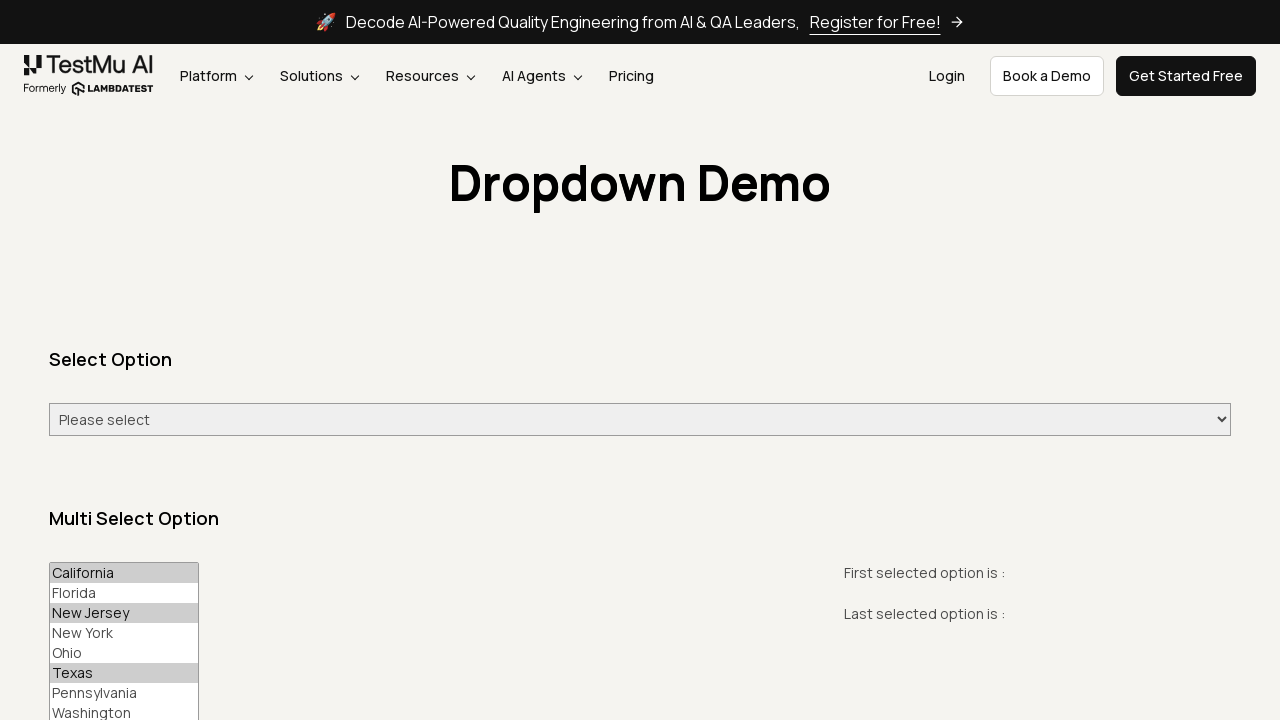

Verified 'New York' is present in dropdown options
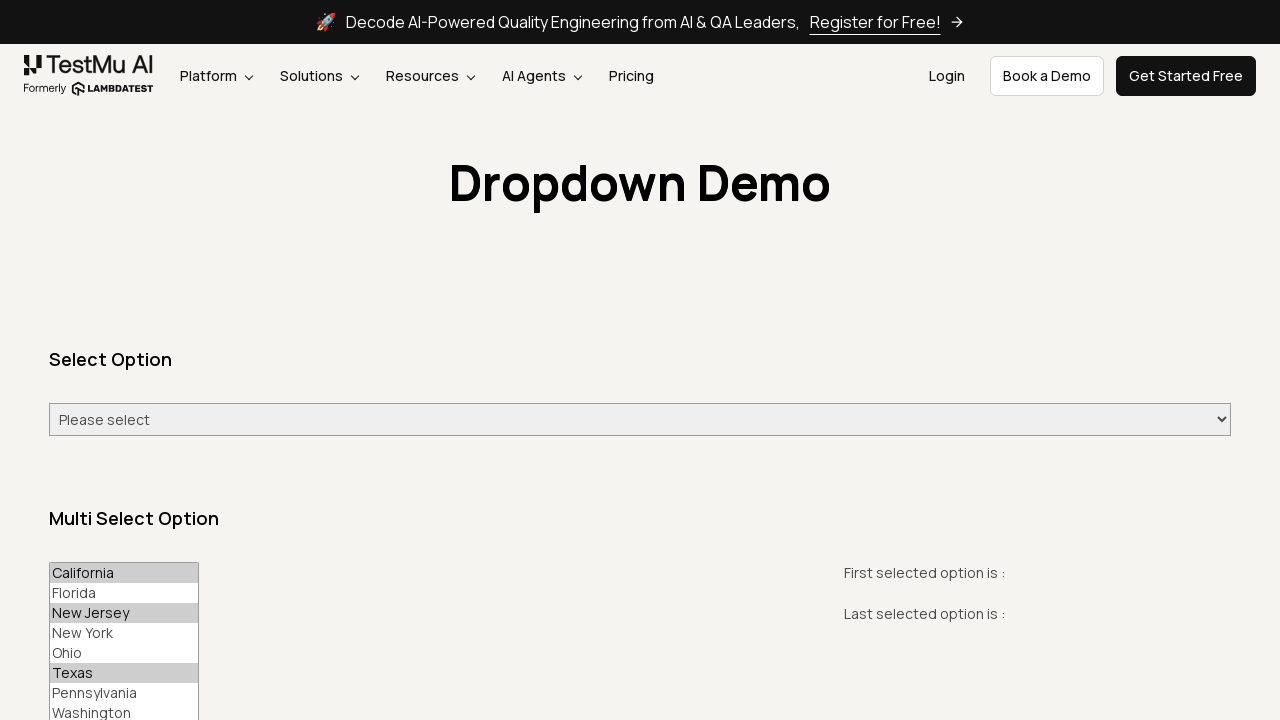

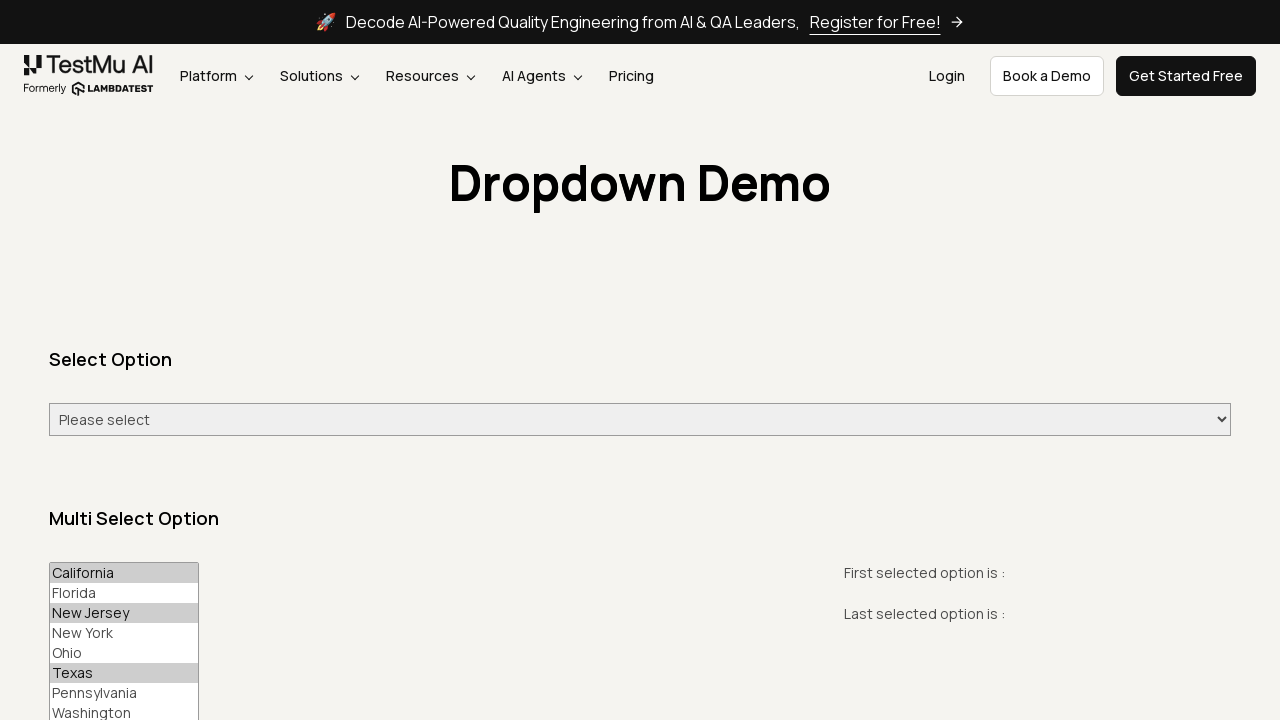